Tests that new todo items are appended to the bottom of the list

Starting URL: https://demo.playwright.dev/todomvc

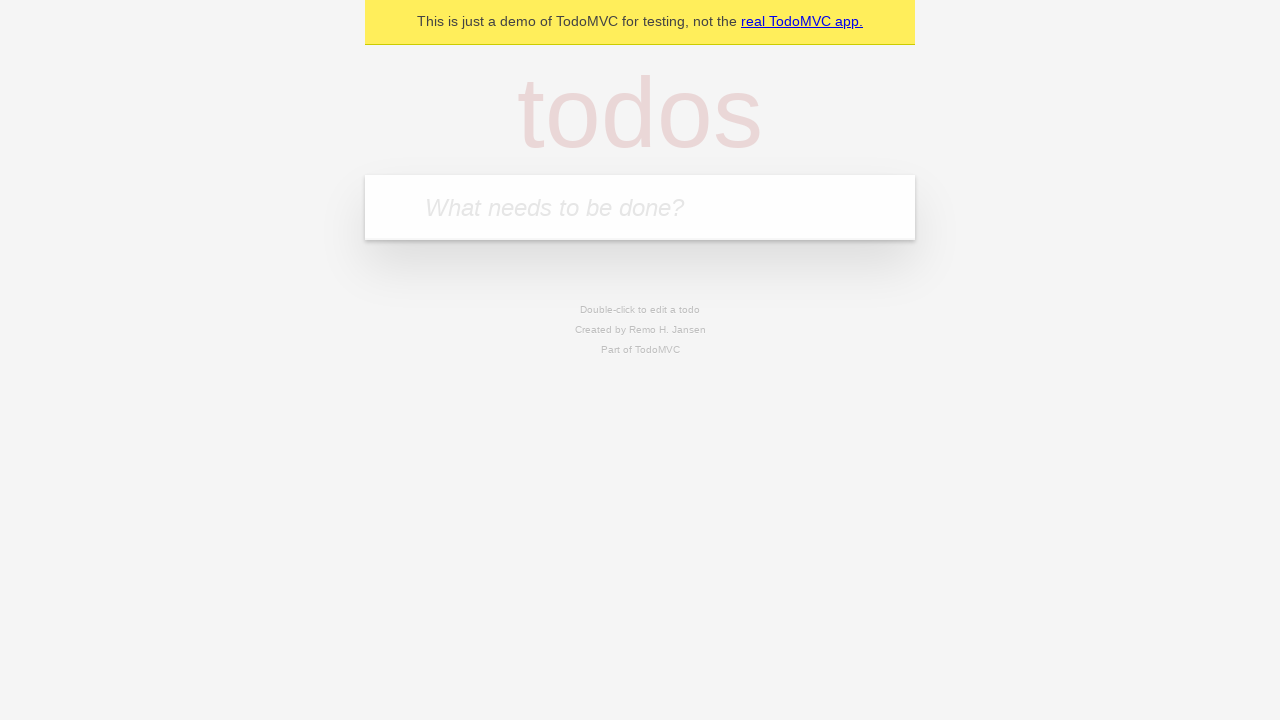

Located the todo input field with placeholder 'What needs to be done?'
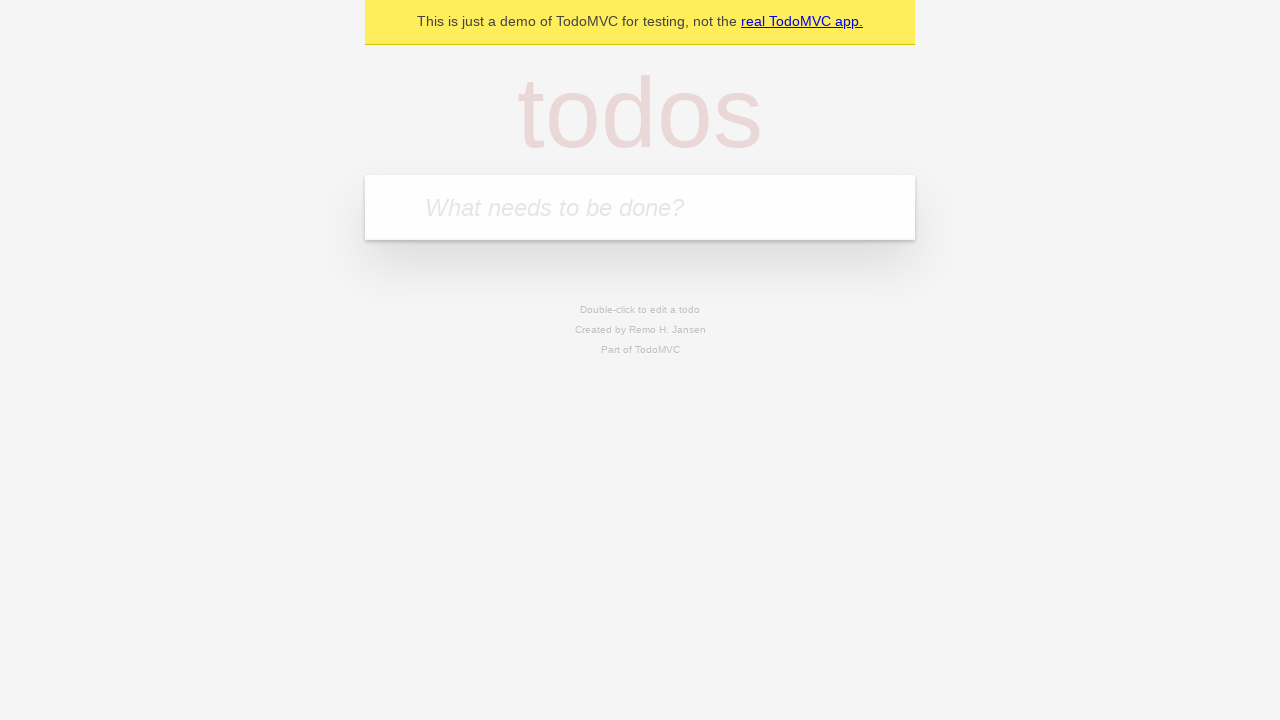

Filled input with 'buy some cheese' on internal:attr=[placeholder="What needs to be done?"i]
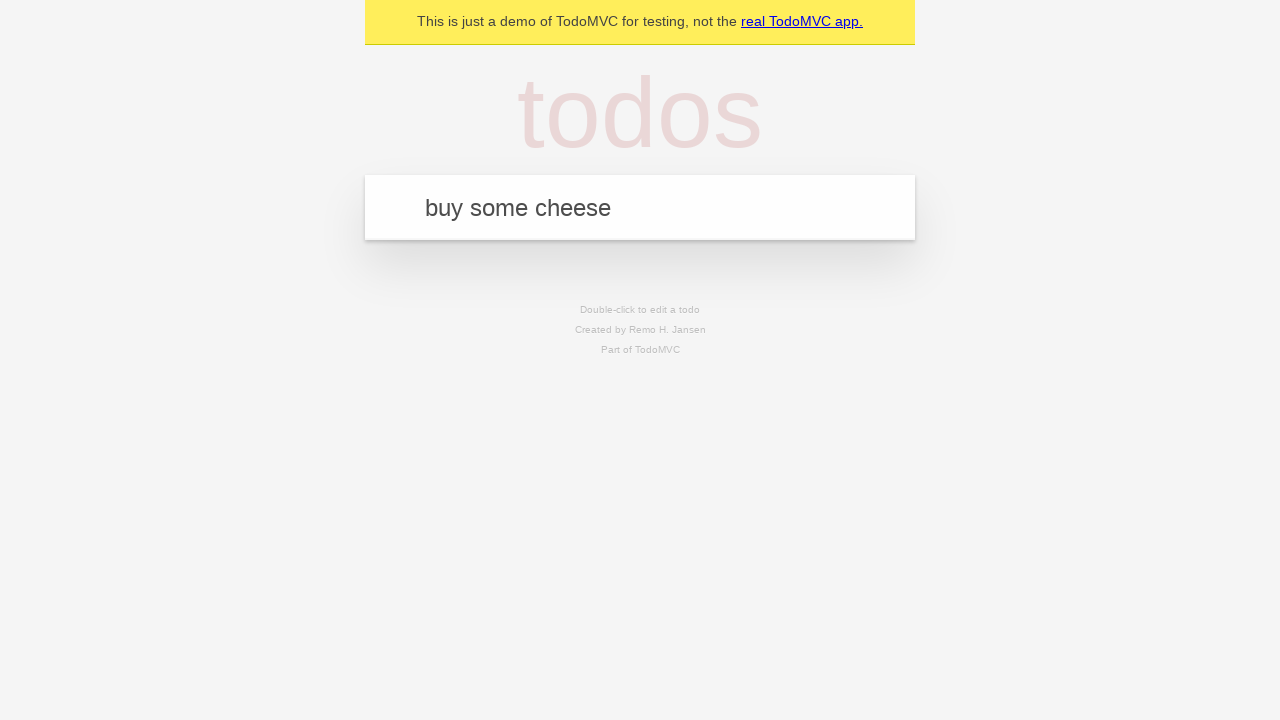

Pressed Enter to add first todo item on internal:attr=[placeholder="What needs to be done?"i]
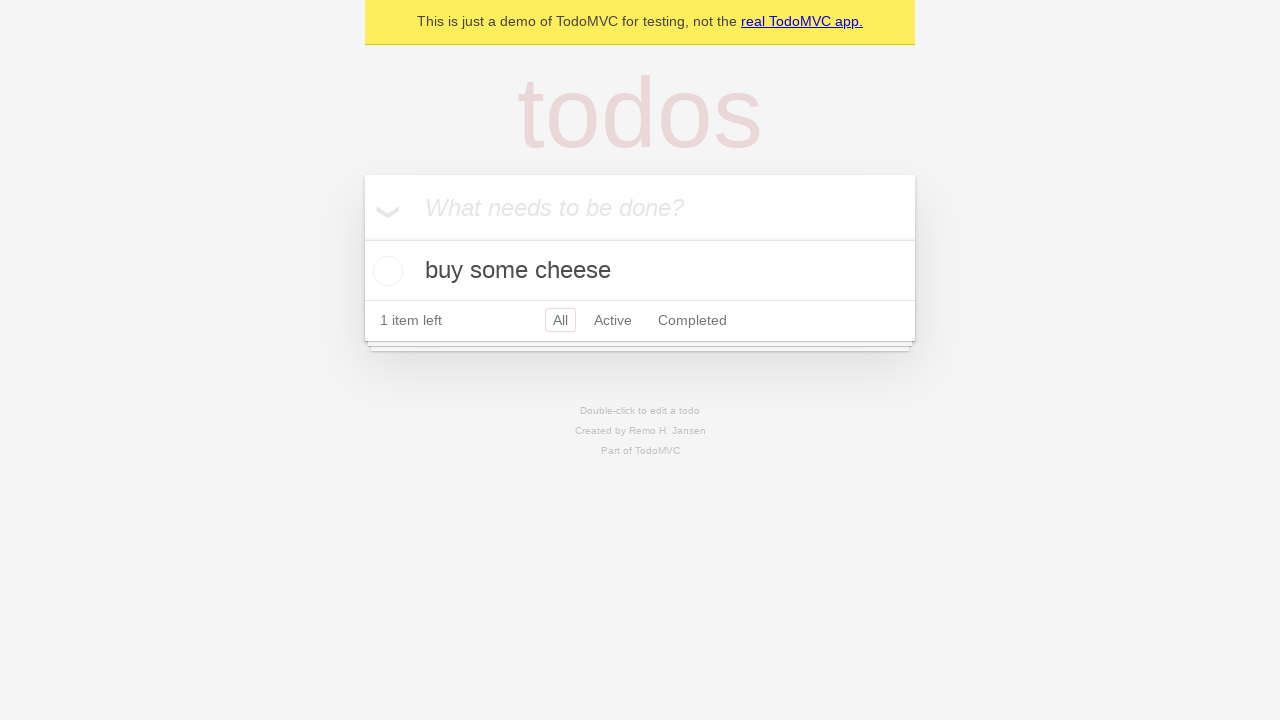

Filled input with 'feed the cat' on internal:attr=[placeholder="What needs to be done?"i]
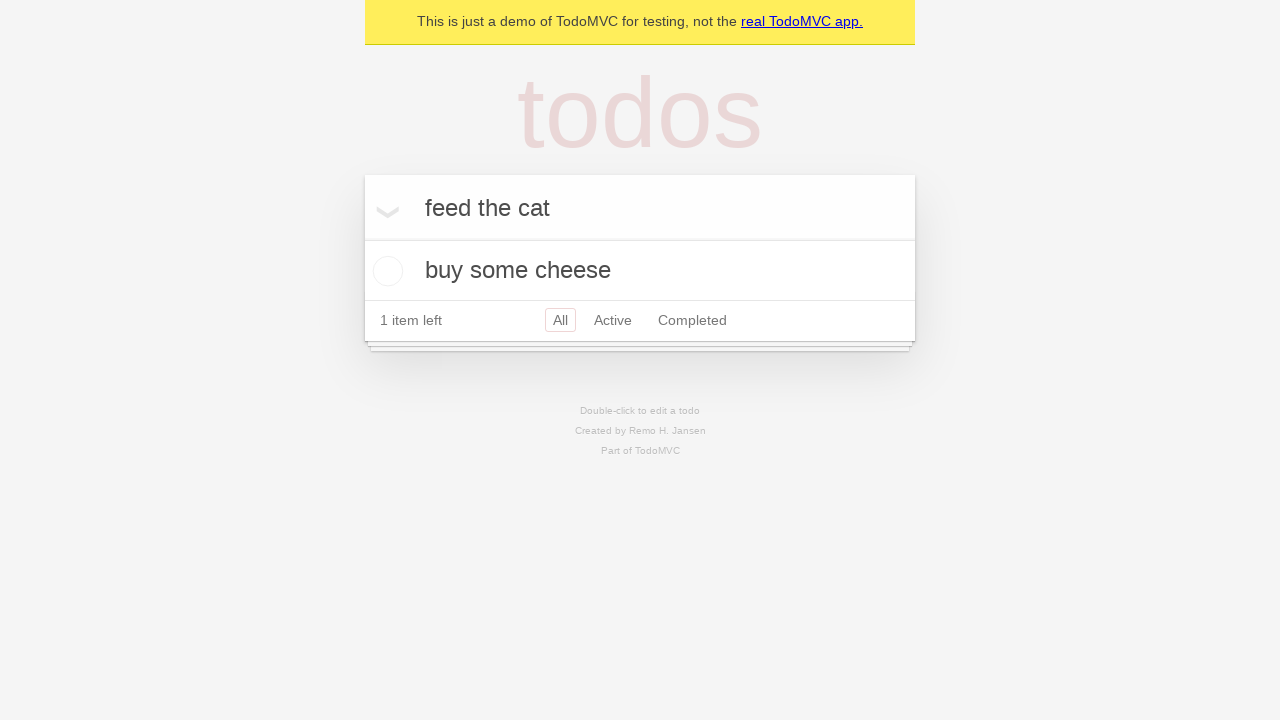

Pressed Enter to add second todo item on internal:attr=[placeholder="What needs to be done?"i]
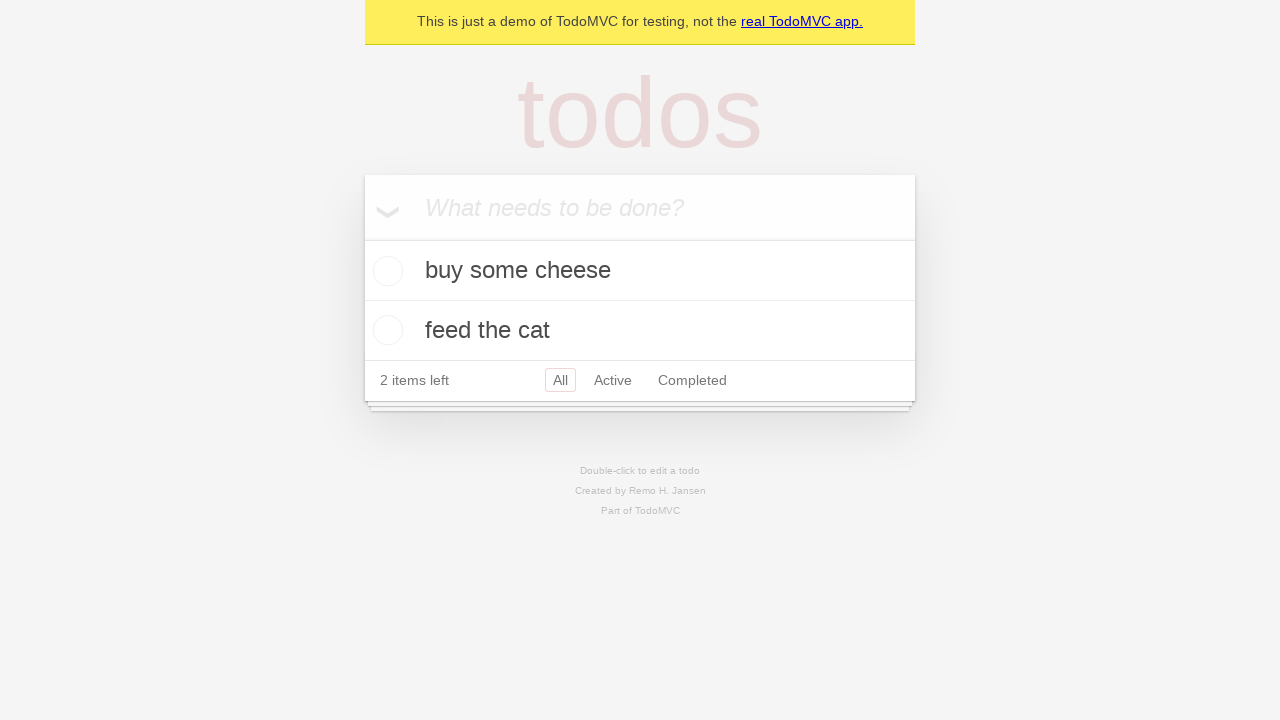

Filled input with 'book a doctors appointment' on internal:attr=[placeholder="What needs to be done?"i]
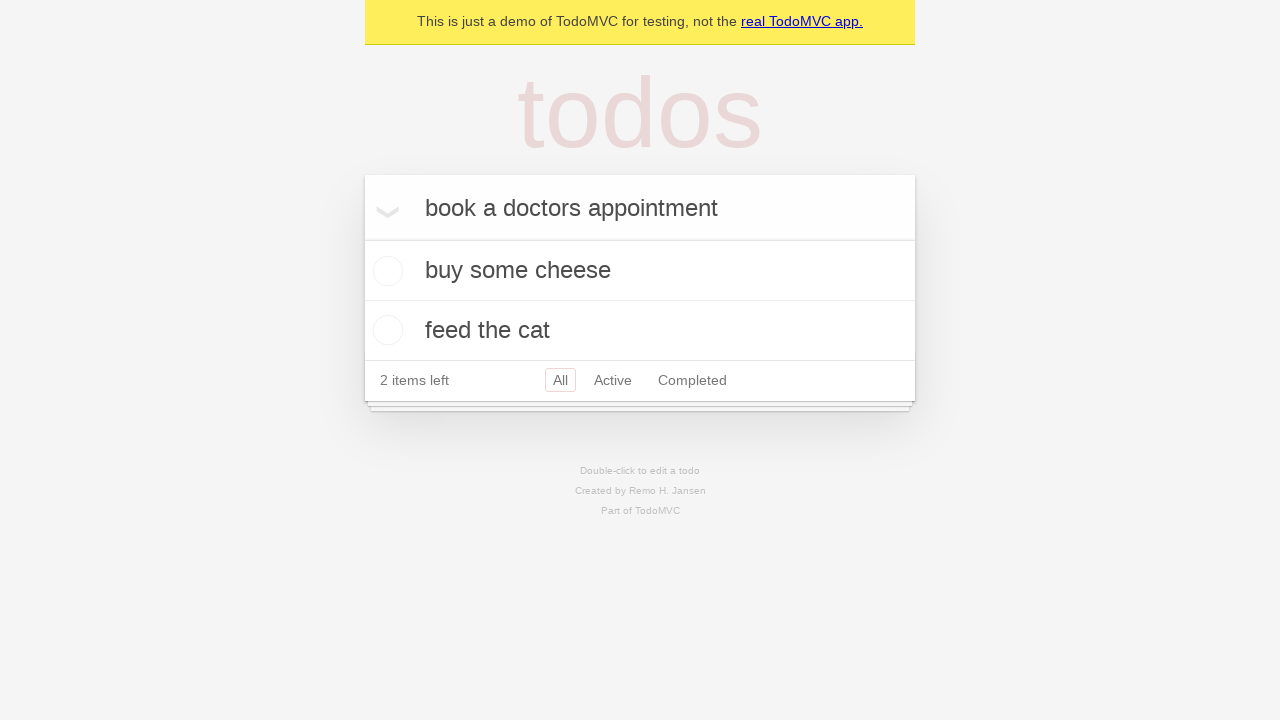

Pressed Enter to add third todo item on internal:attr=[placeholder="What needs to be done?"i]
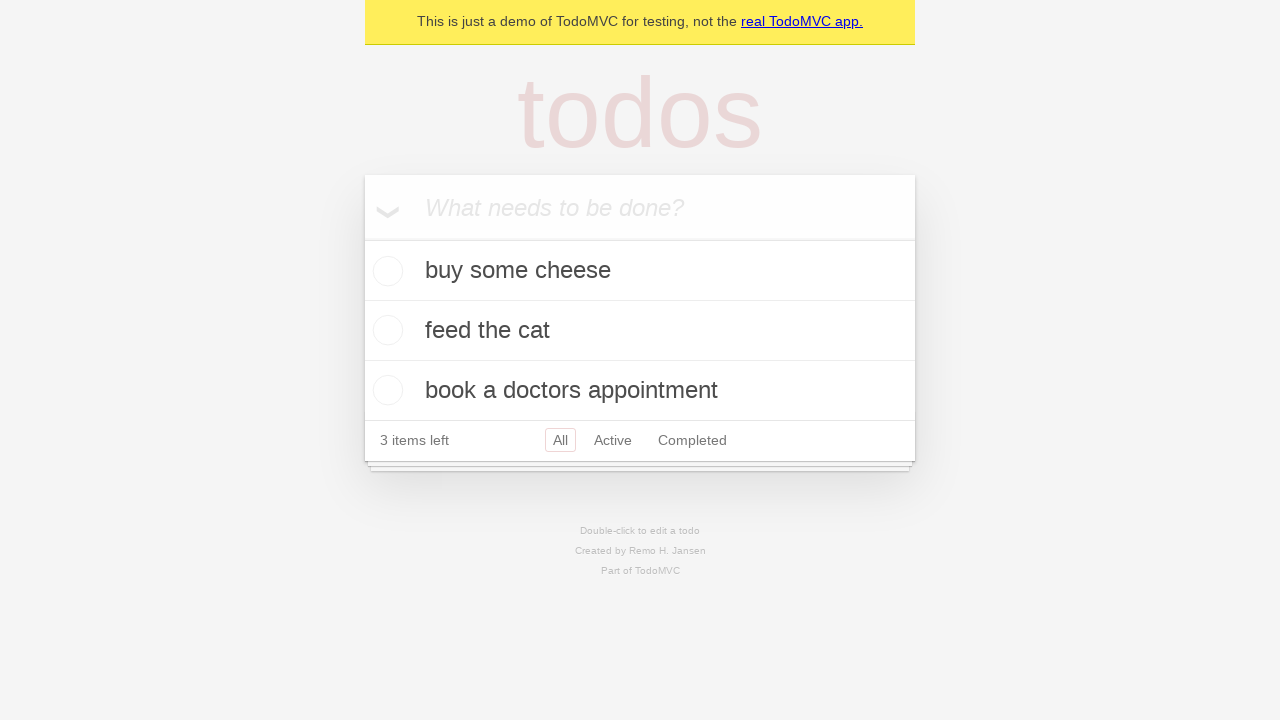

Waited for all 3 todo items to appear in the DOM
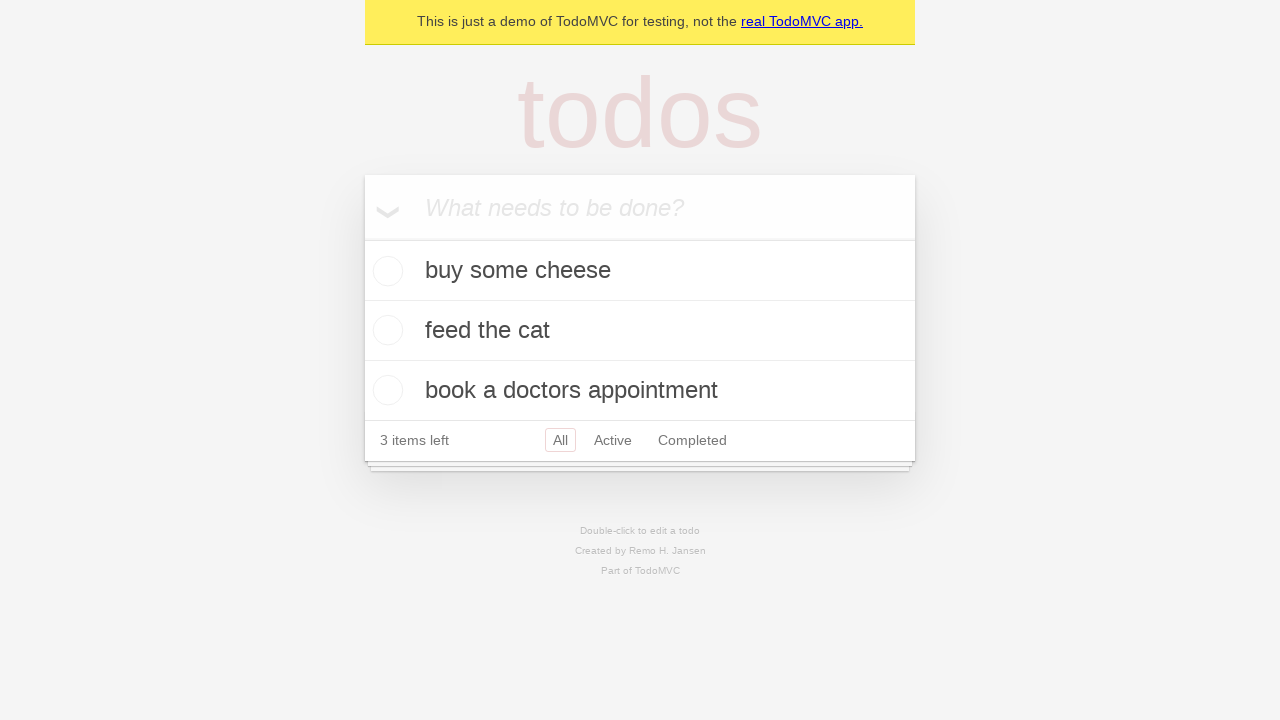

Verified that the todo count displays '3 items left'
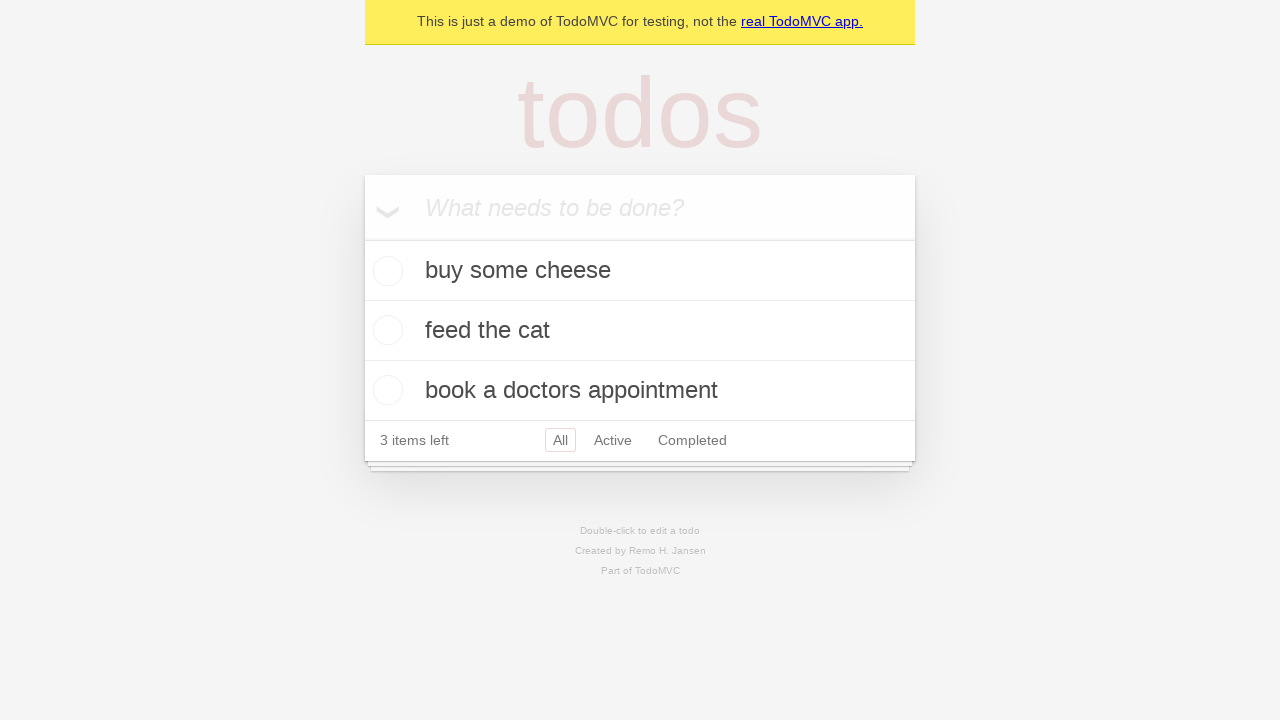

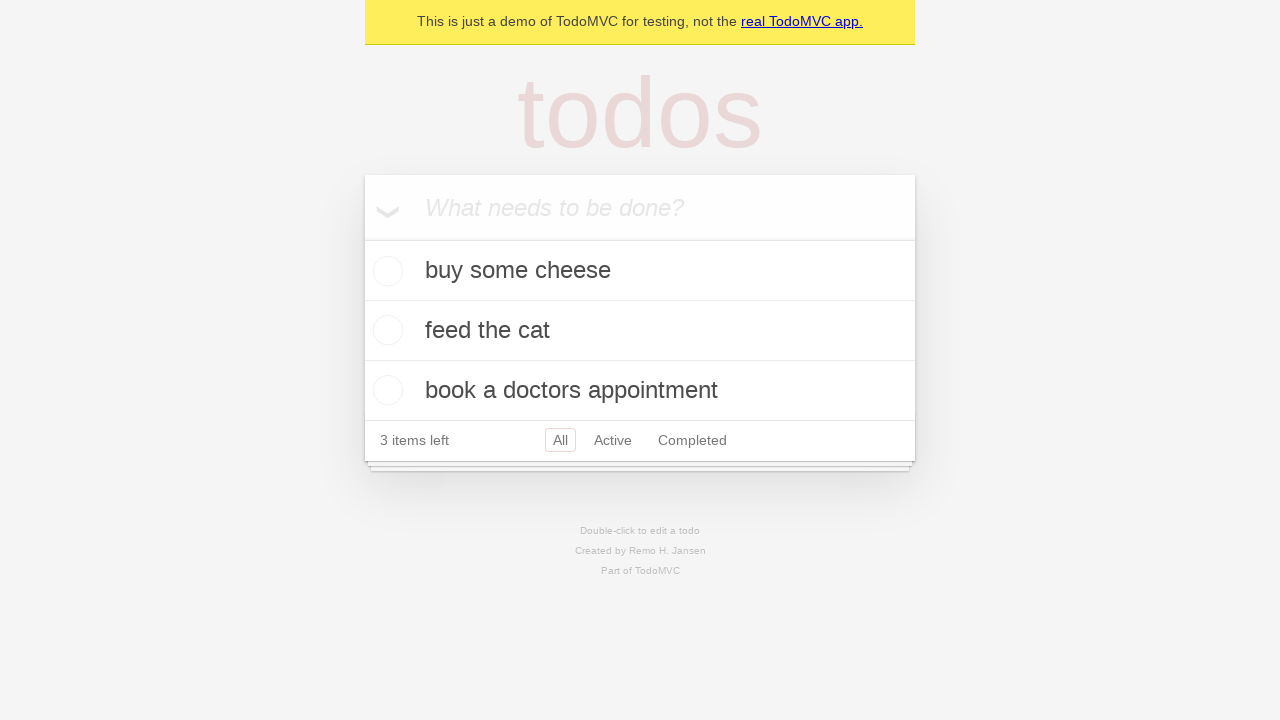